Tests editable/searchable dropdown by typing country names and selecting from filtered results

Starting URL: https://react.semantic-ui.com/maximize/dropdown-example-search-selection/

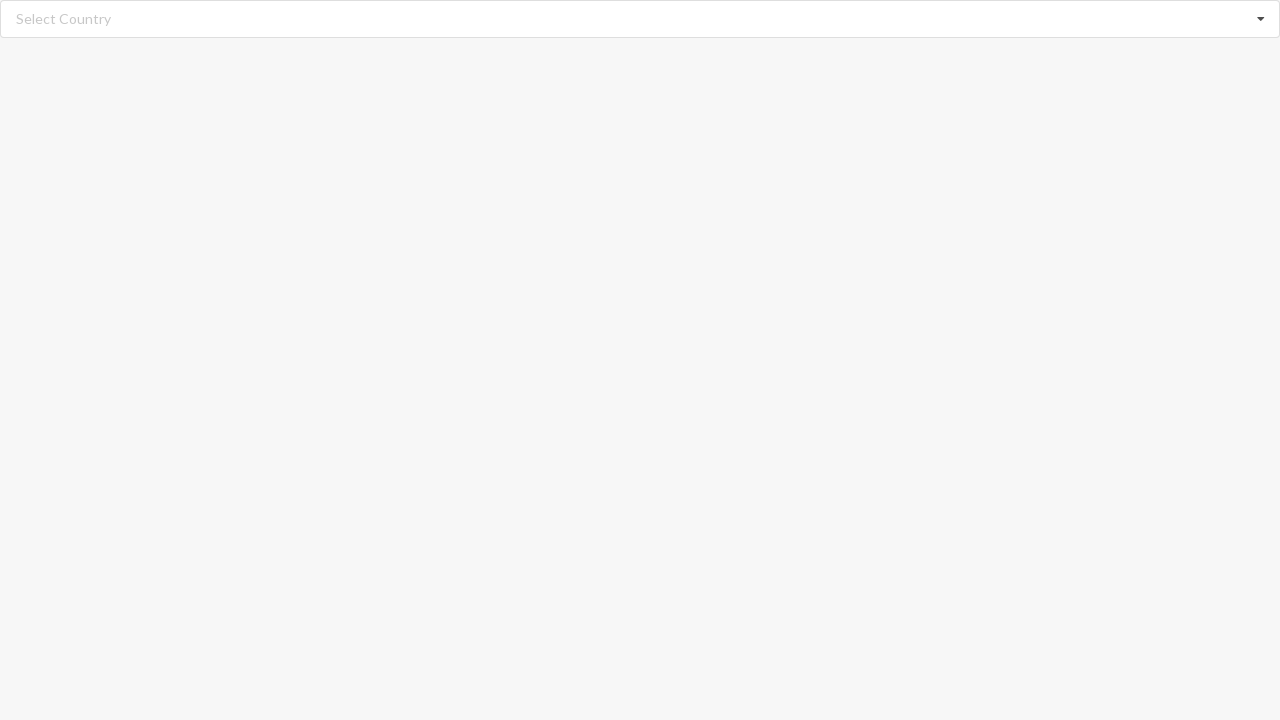

Cleared search input field on input.search
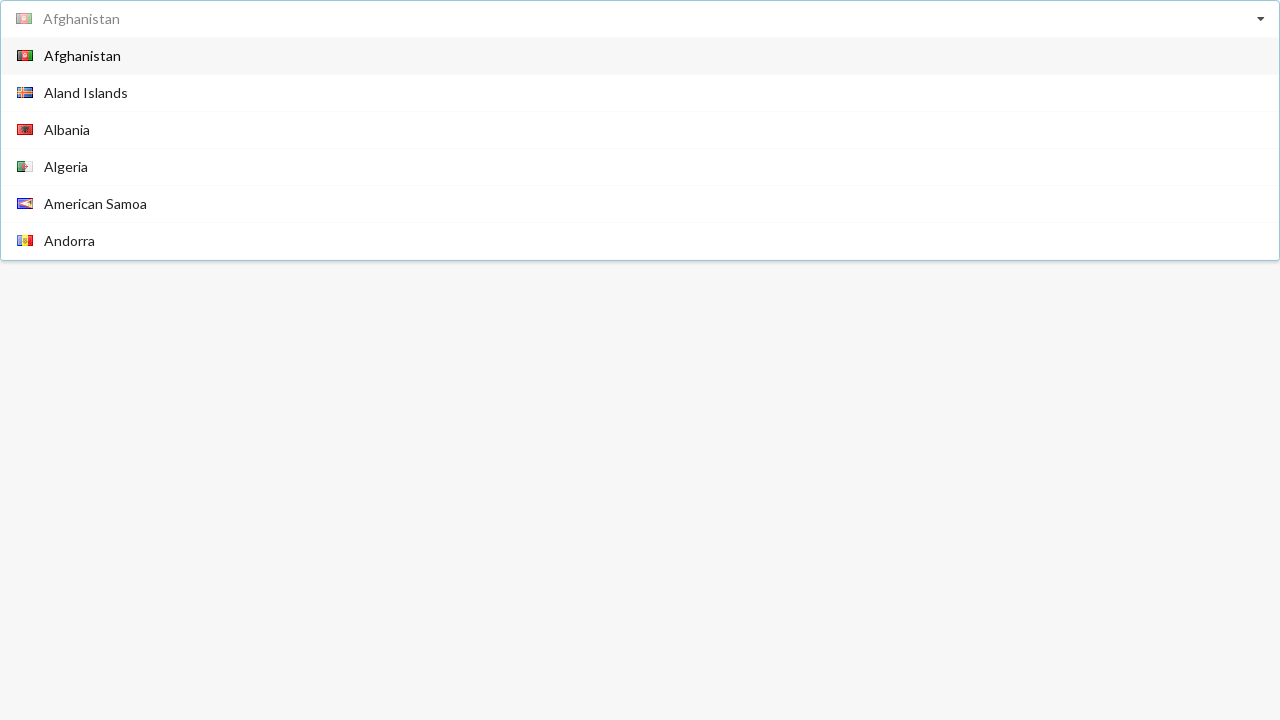

Typed 'Algeria' in search field on input.search
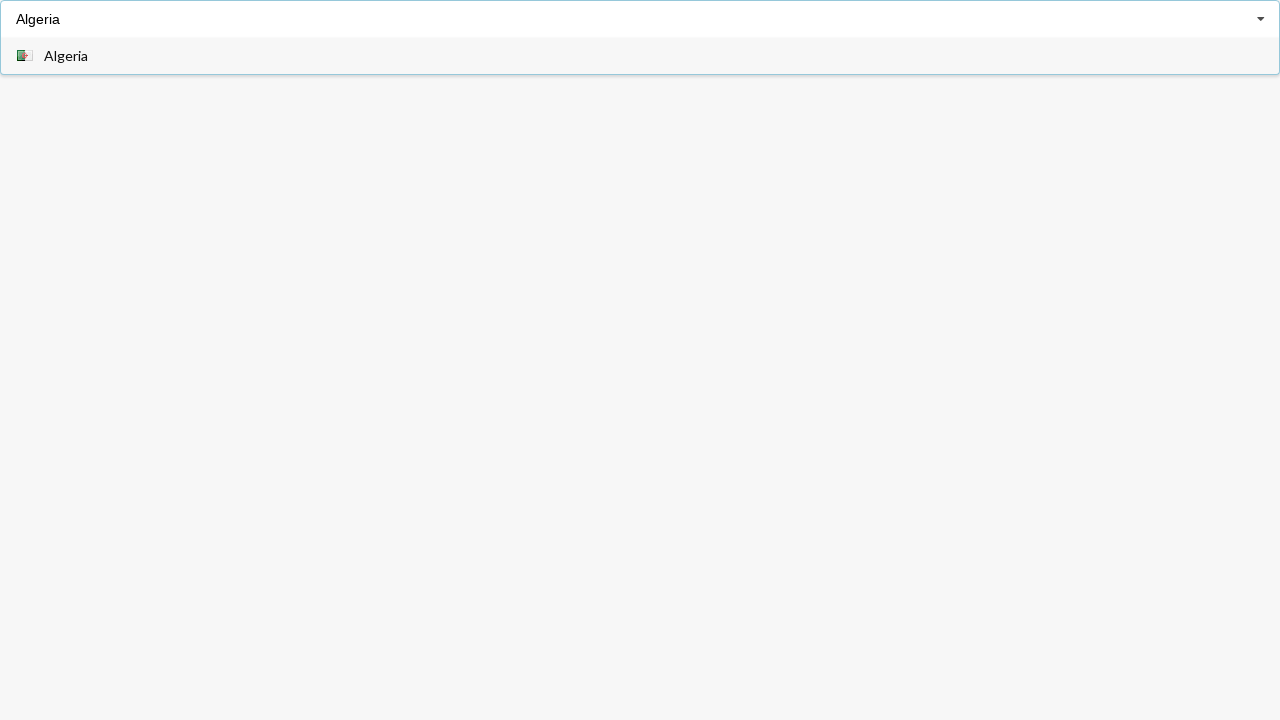

Dropdown options loaded with 'Algeria' filtered results
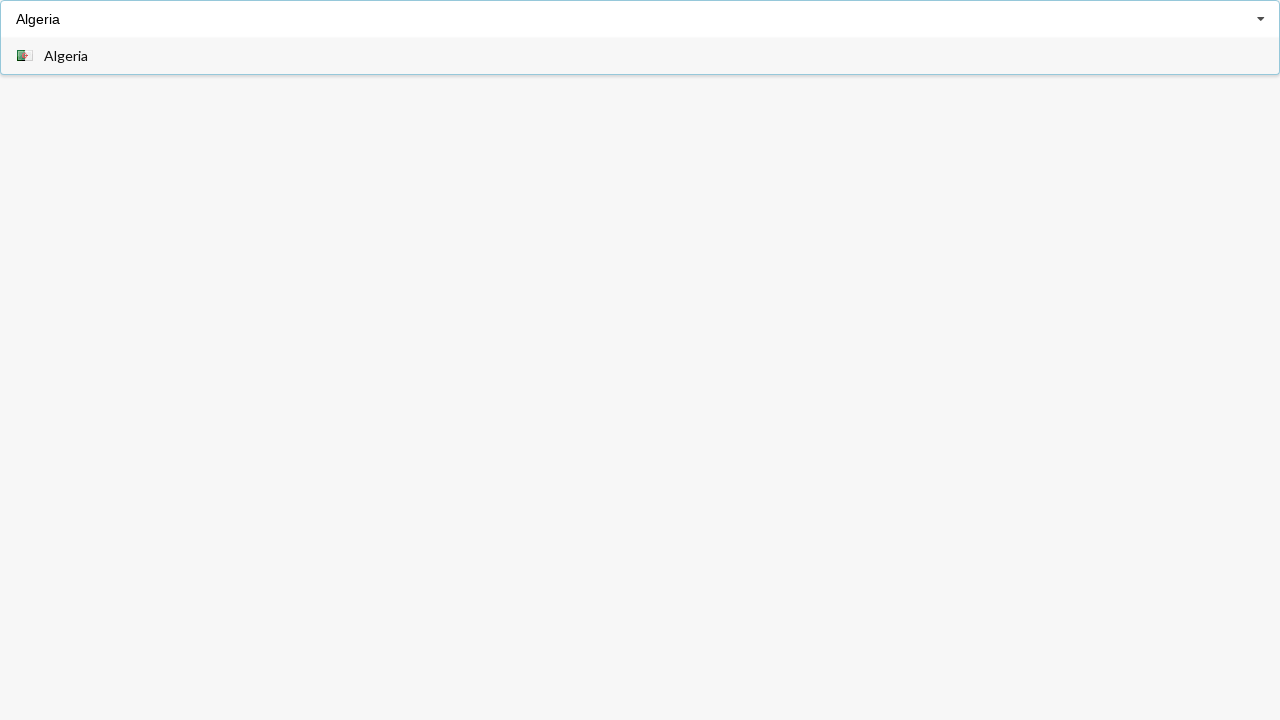

Clicked 'Algeria' option from filtered dropdown at (66, 56) on div[role='option'] span:has-text('Algeria')
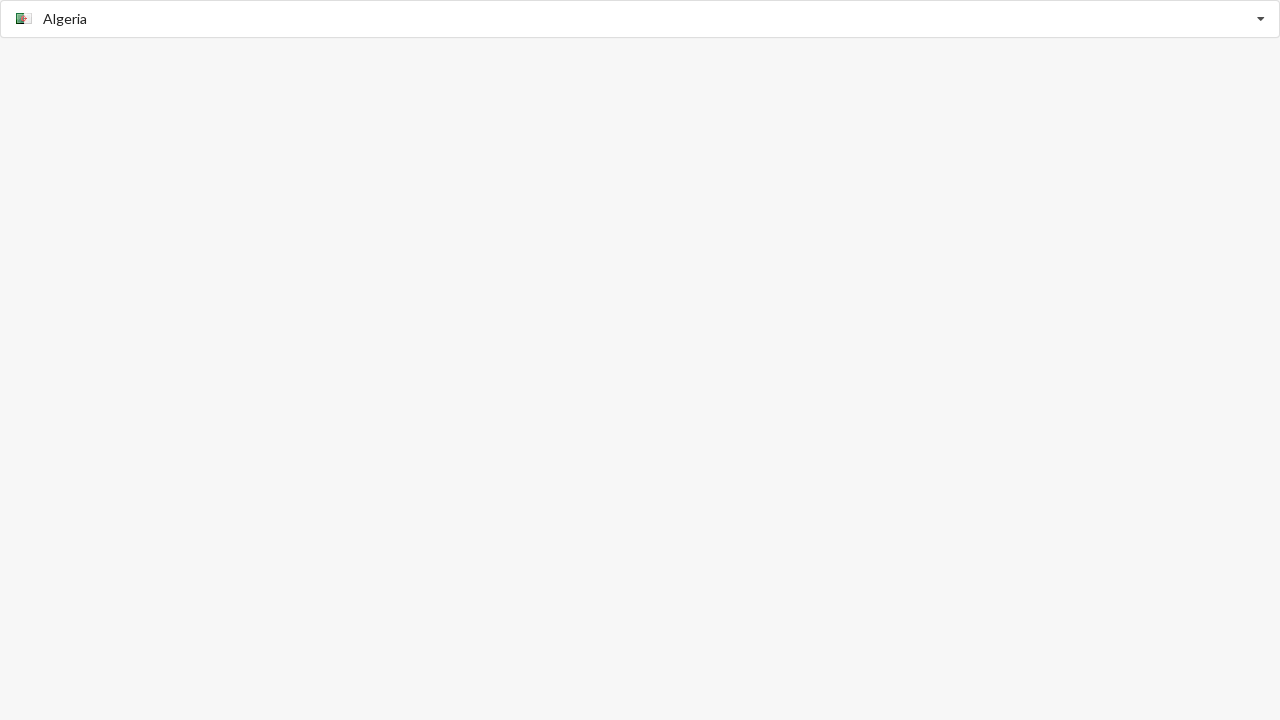

Verified 'Algeria' was selected in dropdown
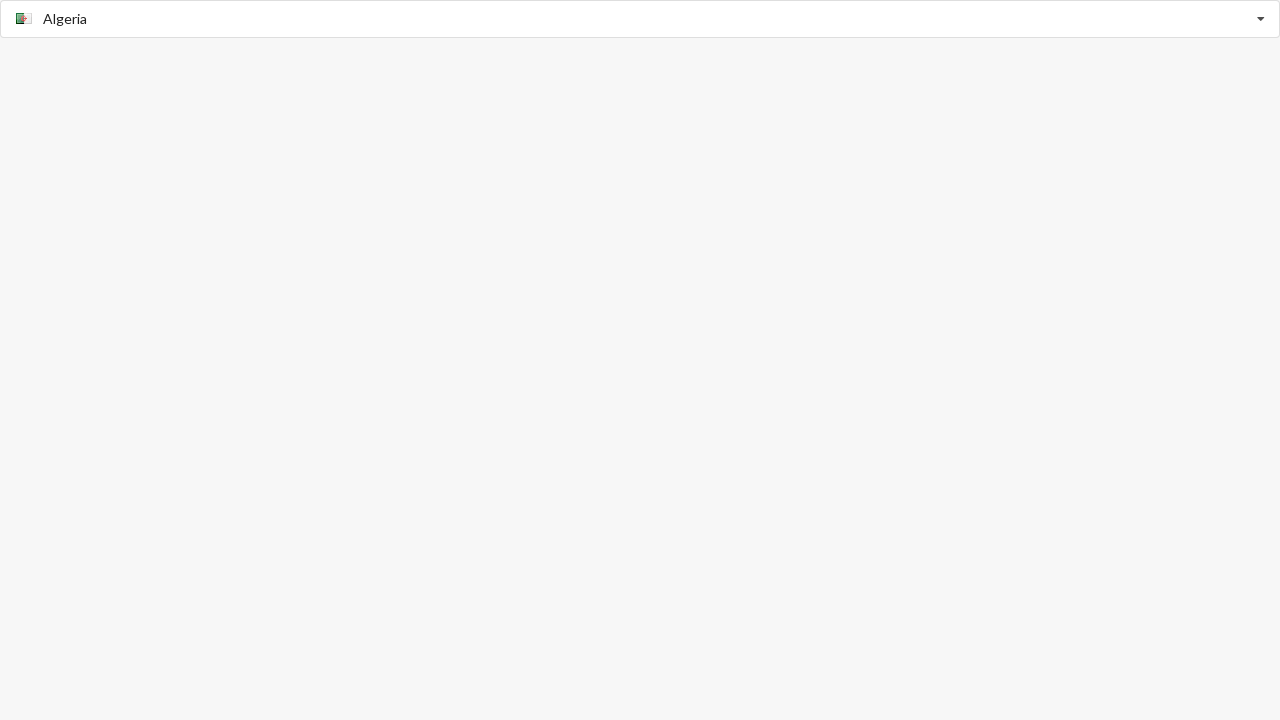

Cleared search input field on input.search
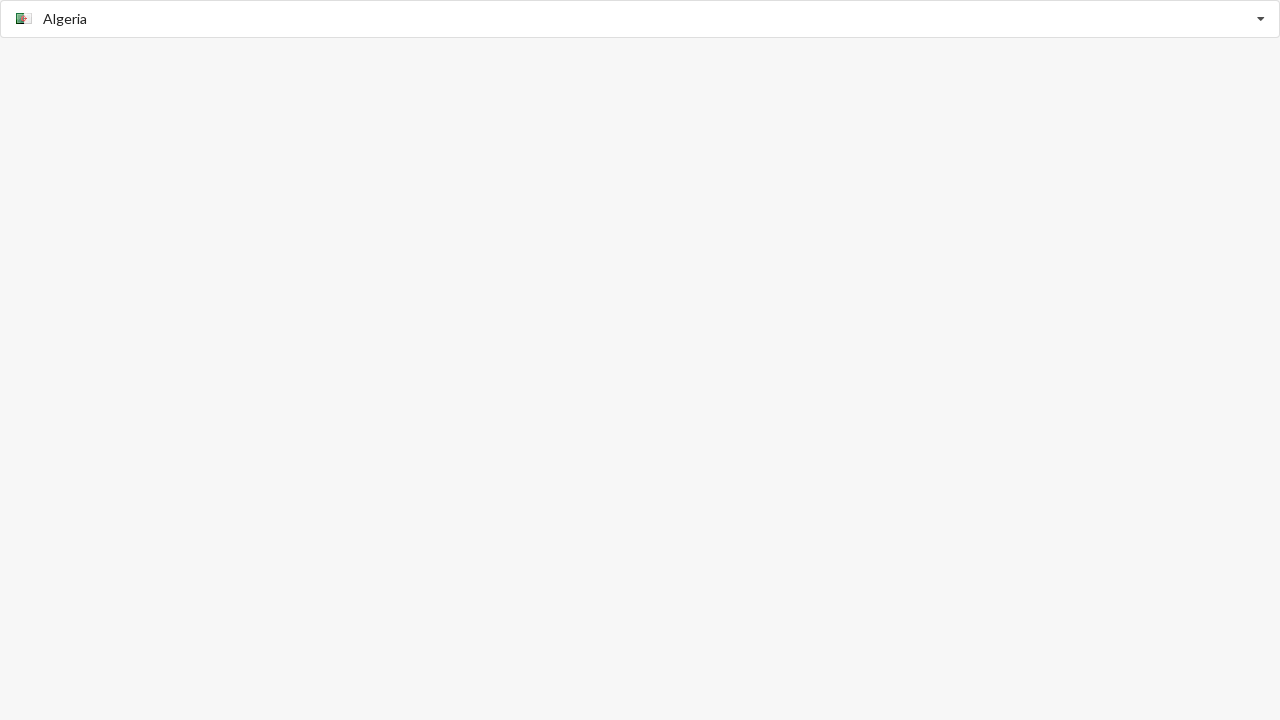

Typed 'Benin' in search field on input.search
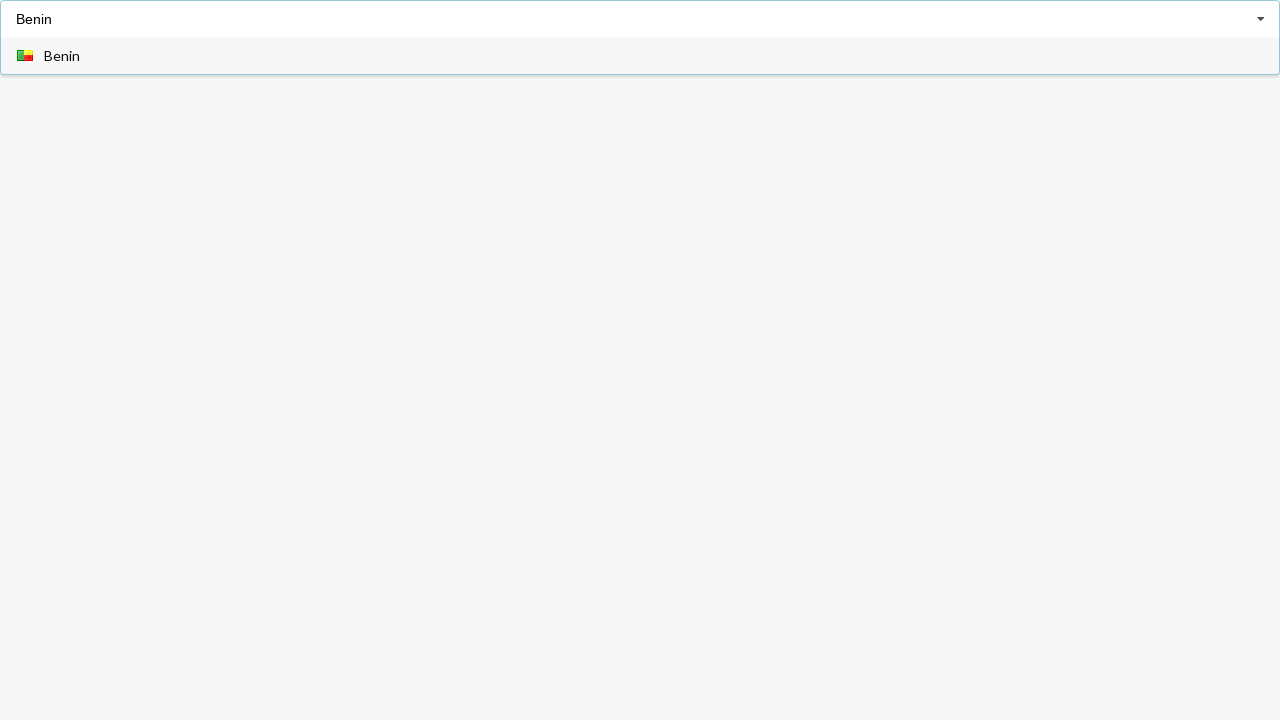

Dropdown options loaded with 'Benin' filtered results
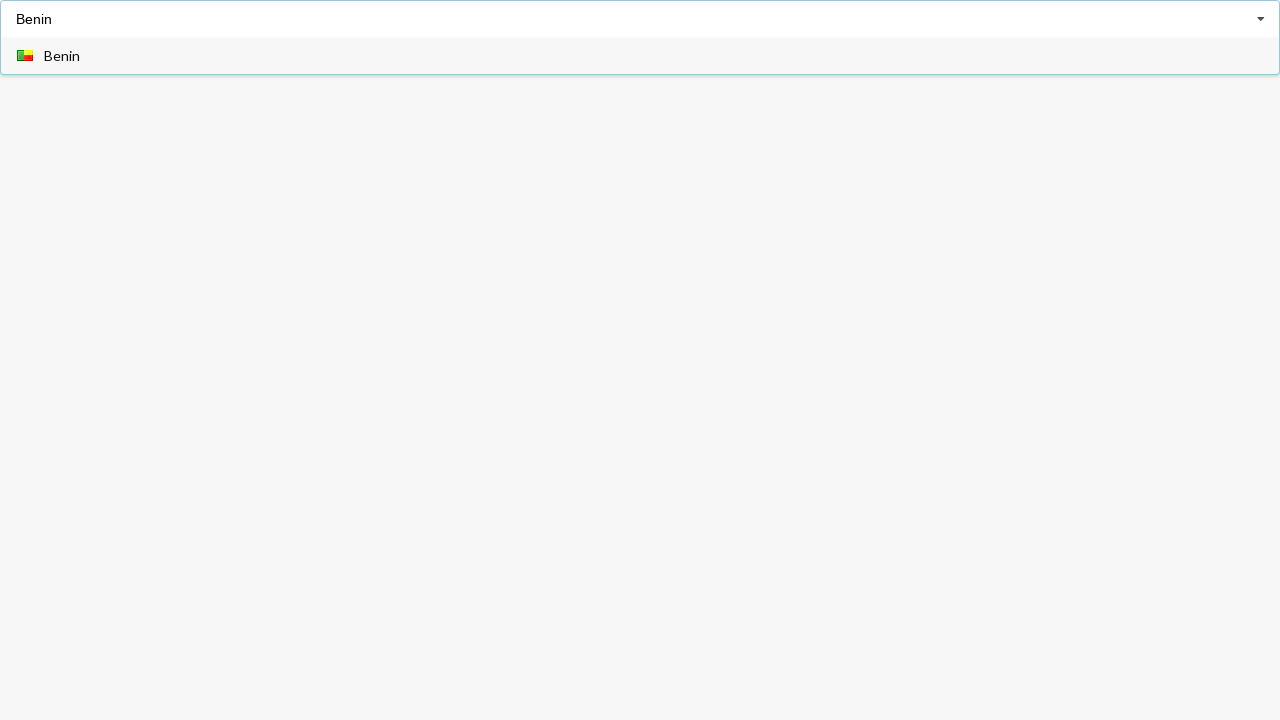

Clicked 'Benin' option from filtered dropdown at (62, 56) on div[role='option'] span:has-text('Benin')
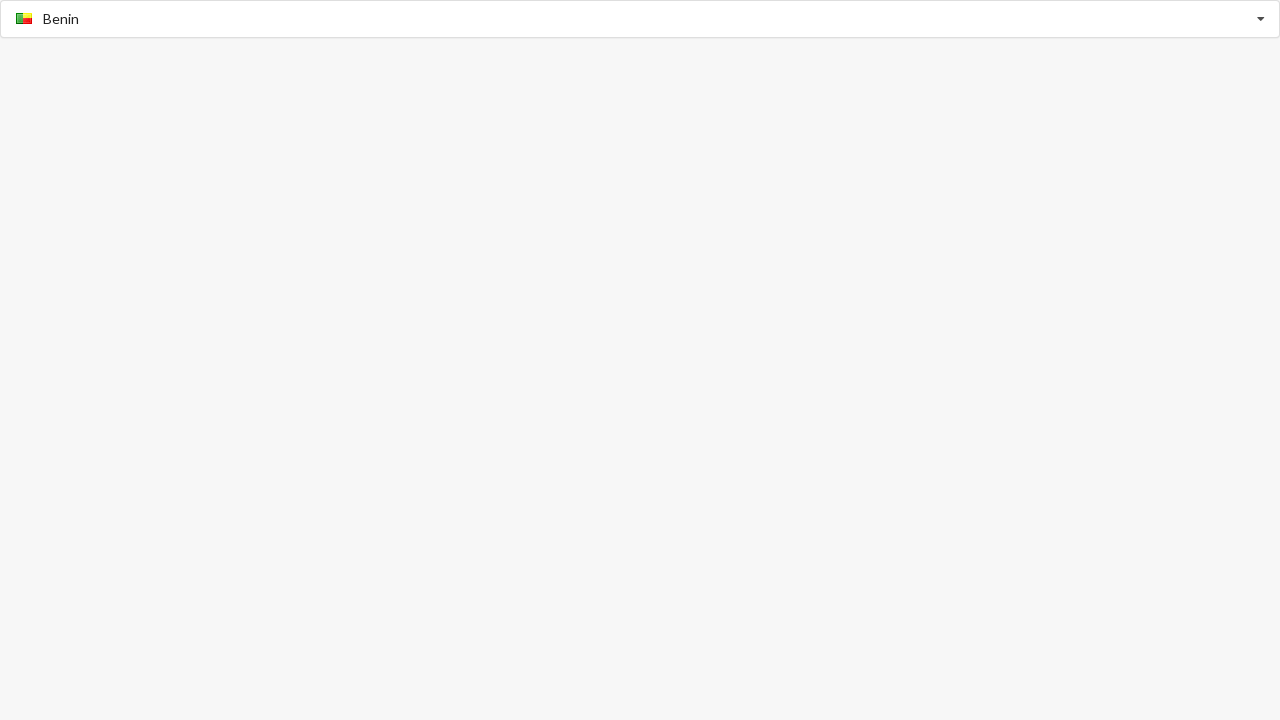

Verified 'Benin' was selected in dropdown
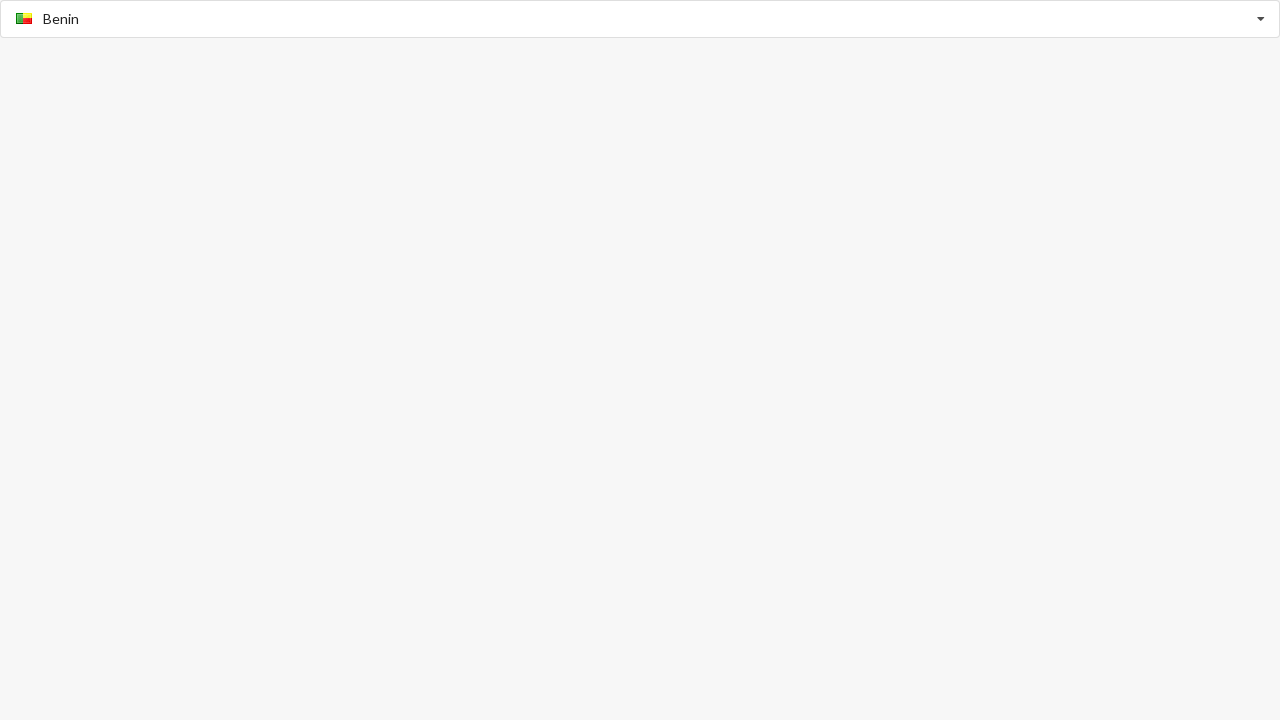

Cleared search input field on input.search
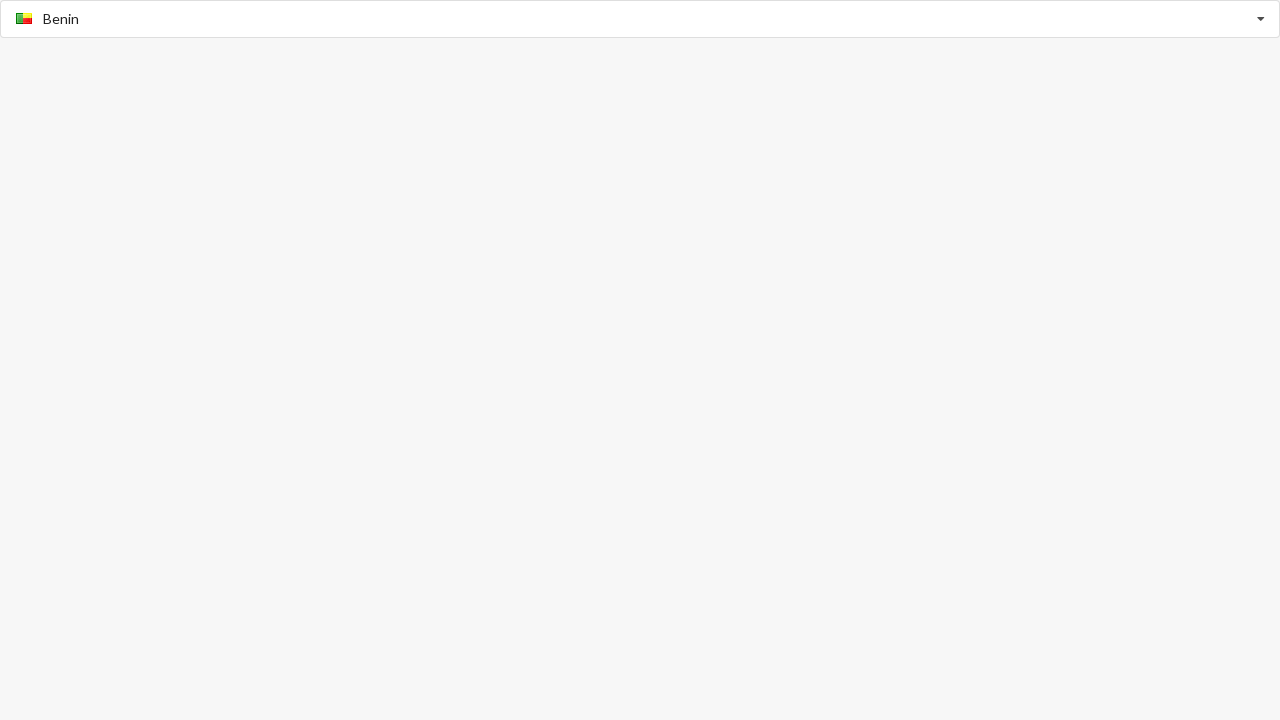

Typed 'Bangladesh' in search field on input.search
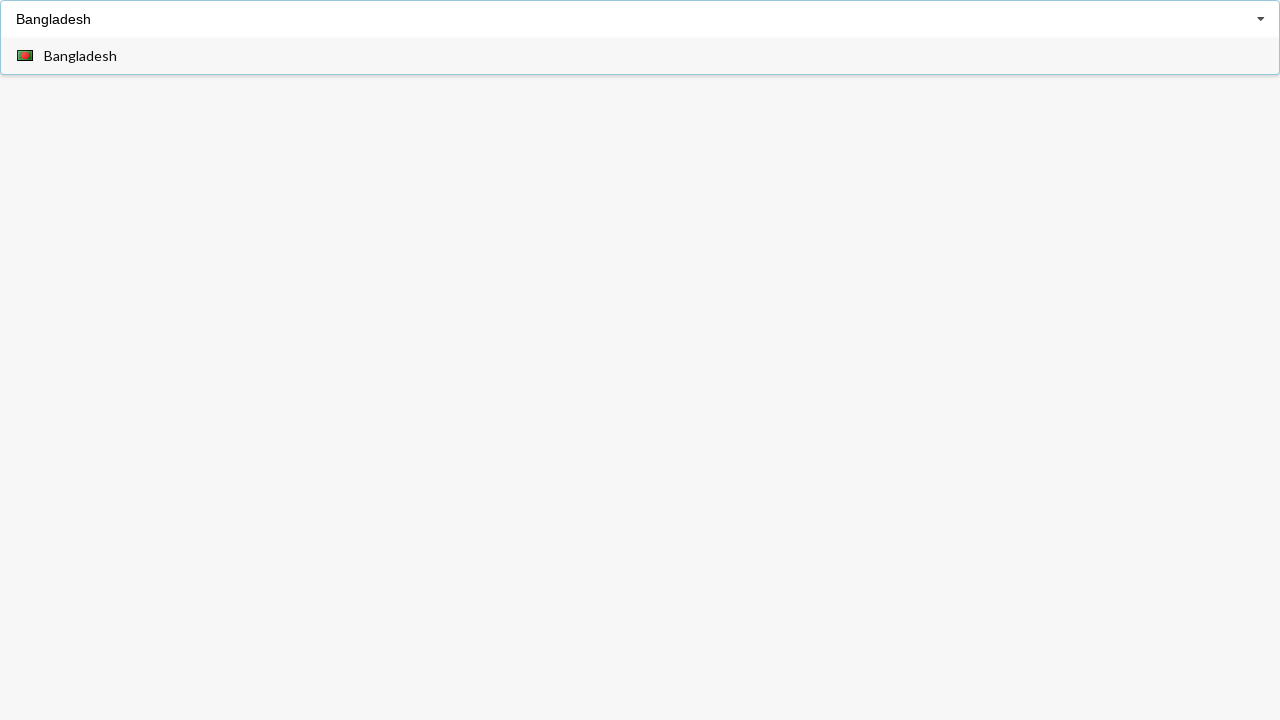

Dropdown options loaded with 'Bangladesh' filtered results
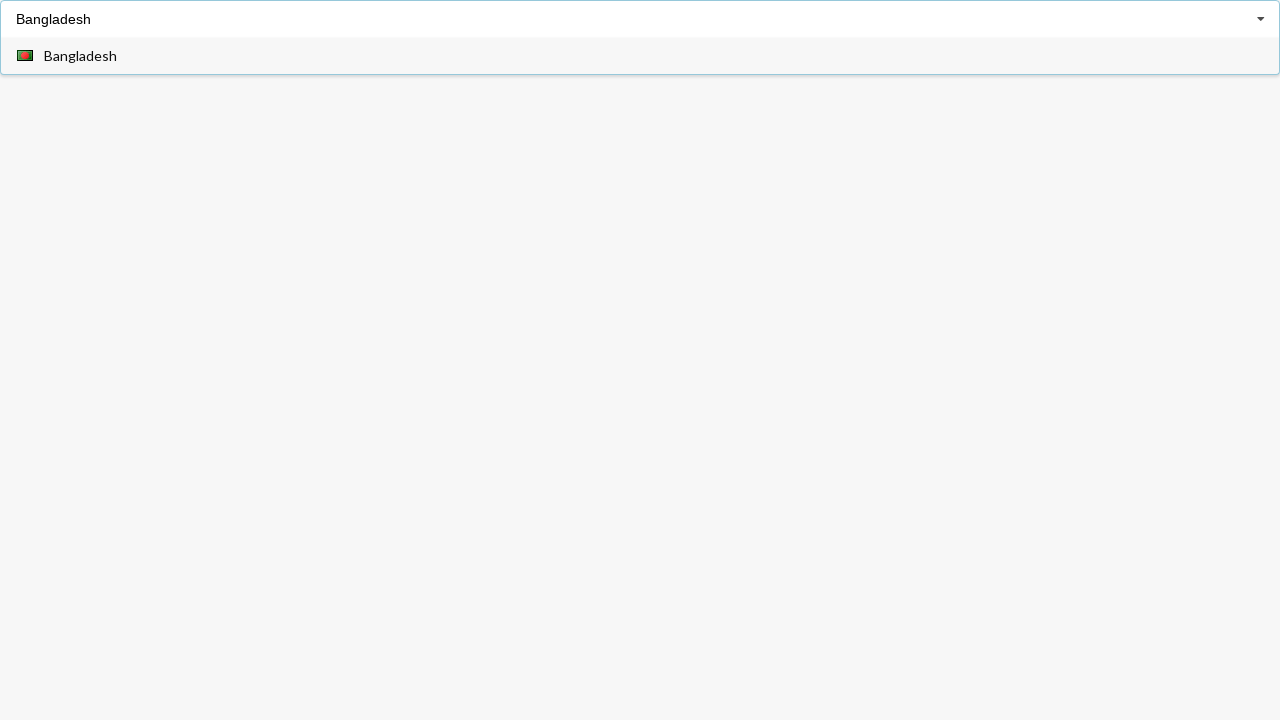

Clicked 'Bangladesh' option from filtered dropdown at (80, 56) on div[role='option'] span:has-text('Bangladesh')
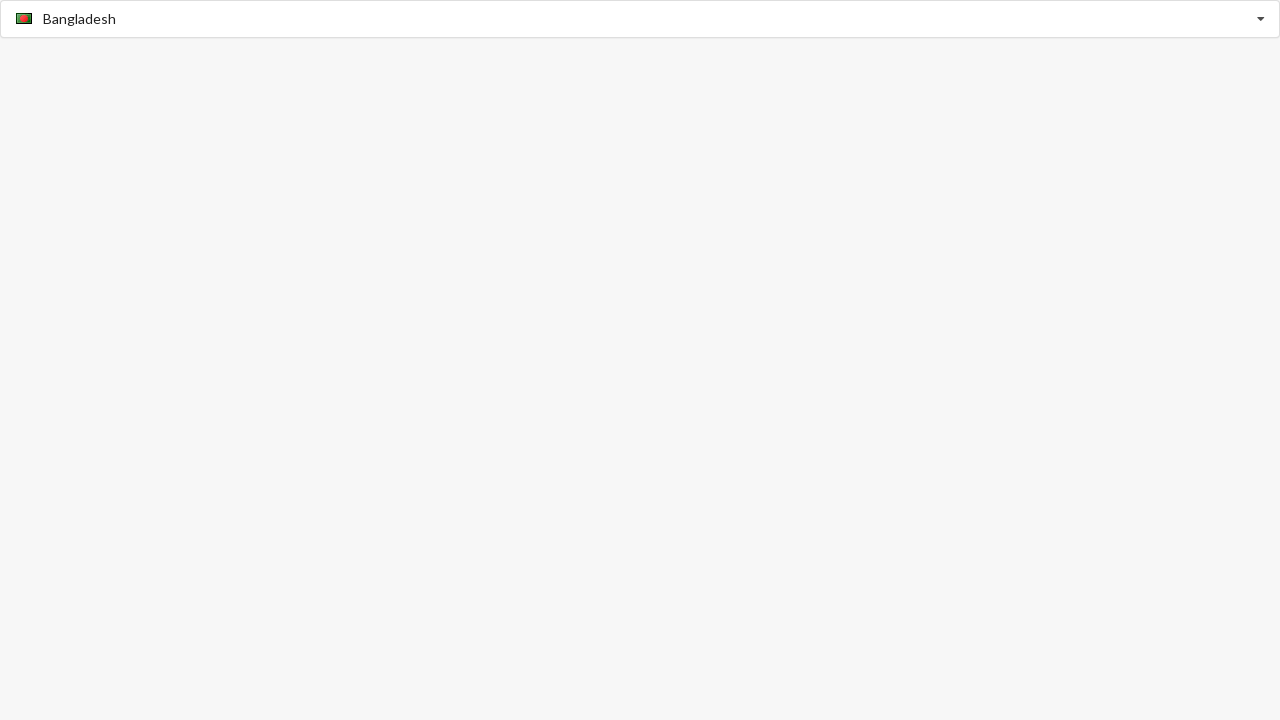

Verified 'Bangladesh' was selected in dropdown
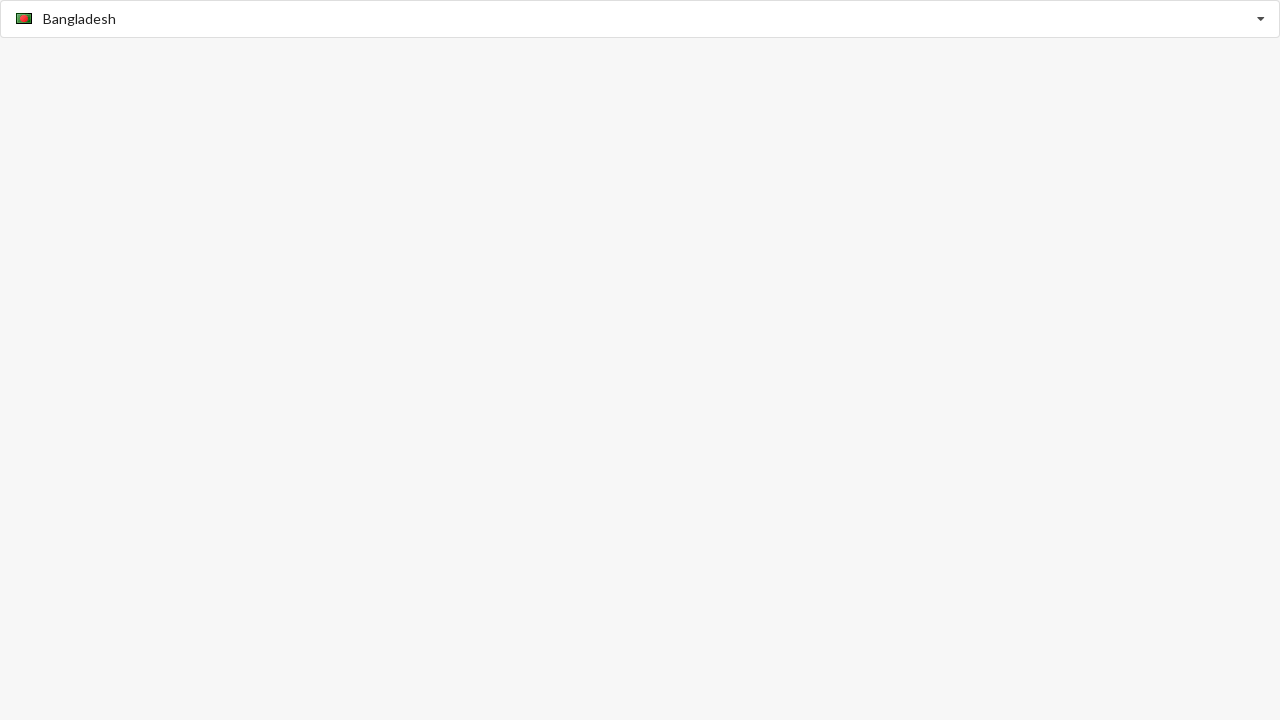

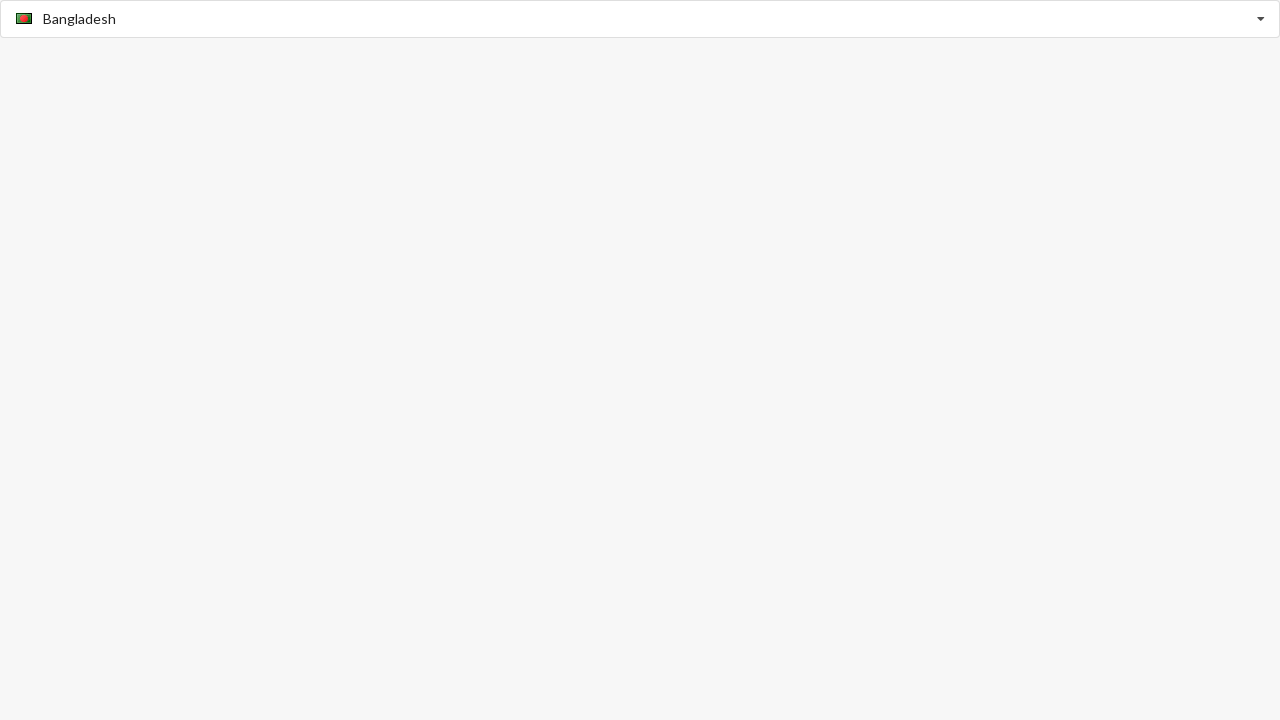